Tests un-marking items as complete by checking and then unchecking the checkbox.

Starting URL: https://demo.playwright.dev/todomvc

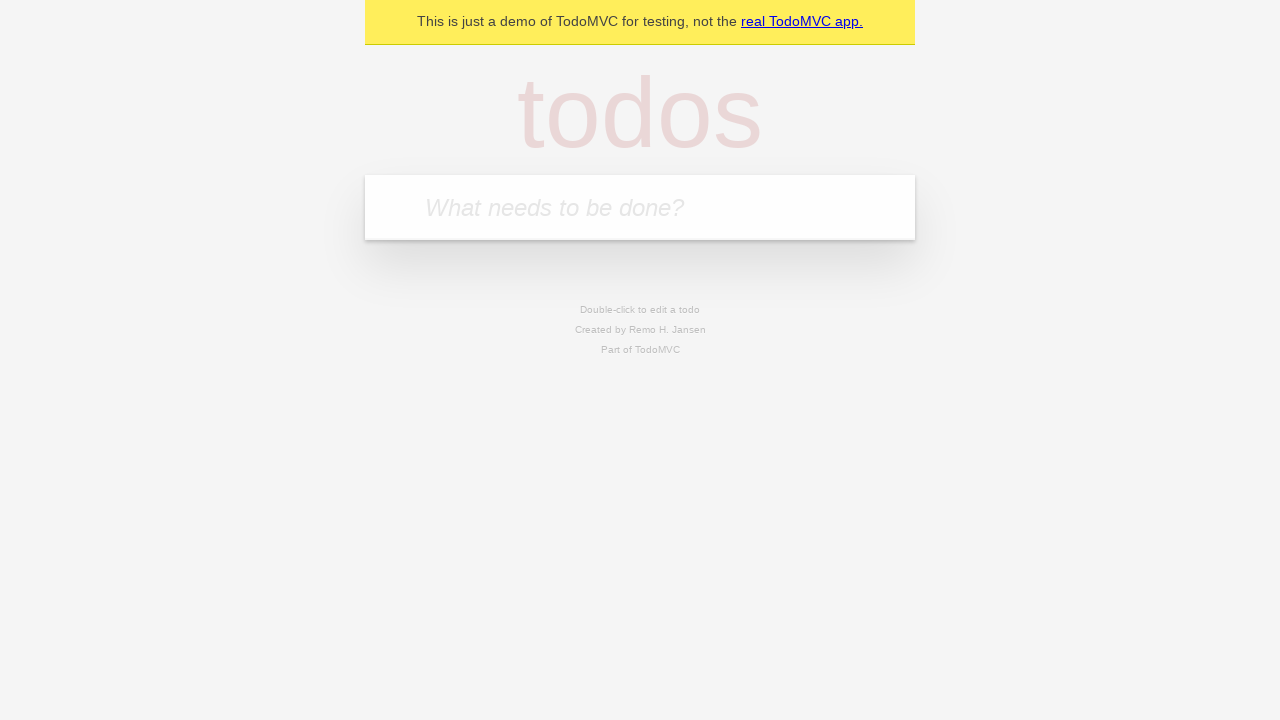

Filled todo input with 'buy some cheese' on internal:attr=[placeholder="What needs to be done?"i]
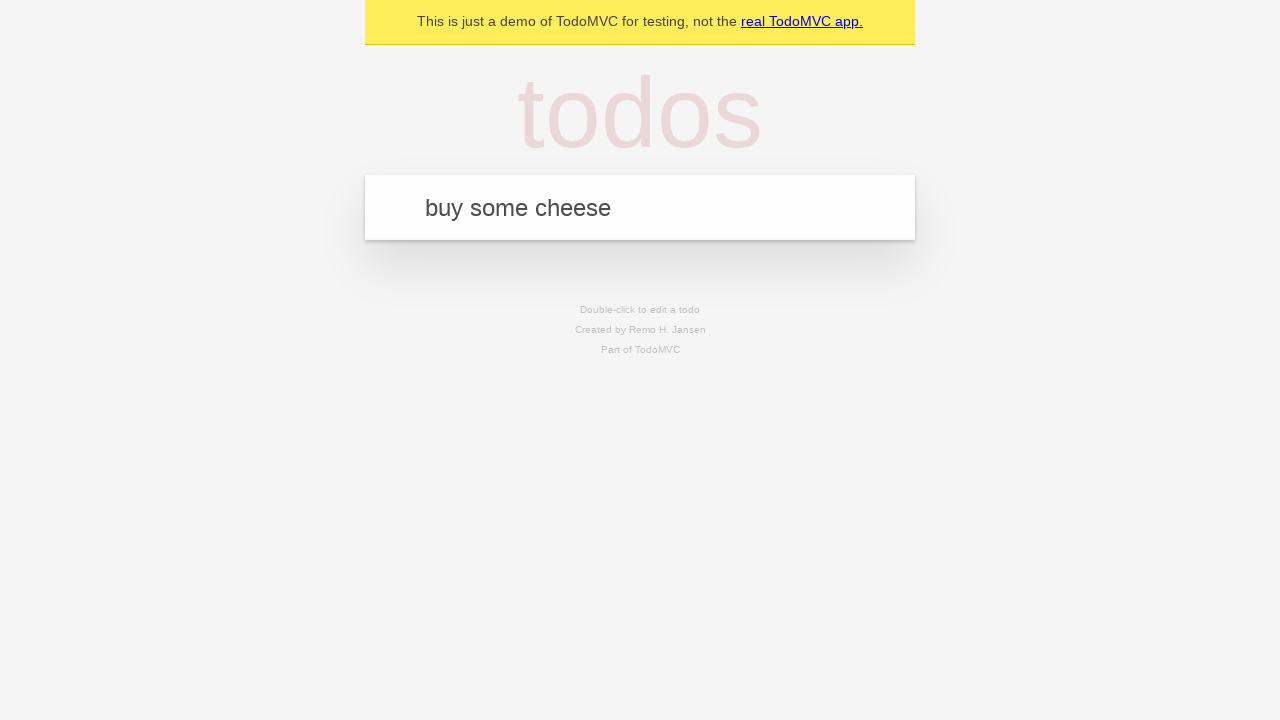

Pressed Enter to create first todo item on internal:attr=[placeholder="What needs to be done?"i]
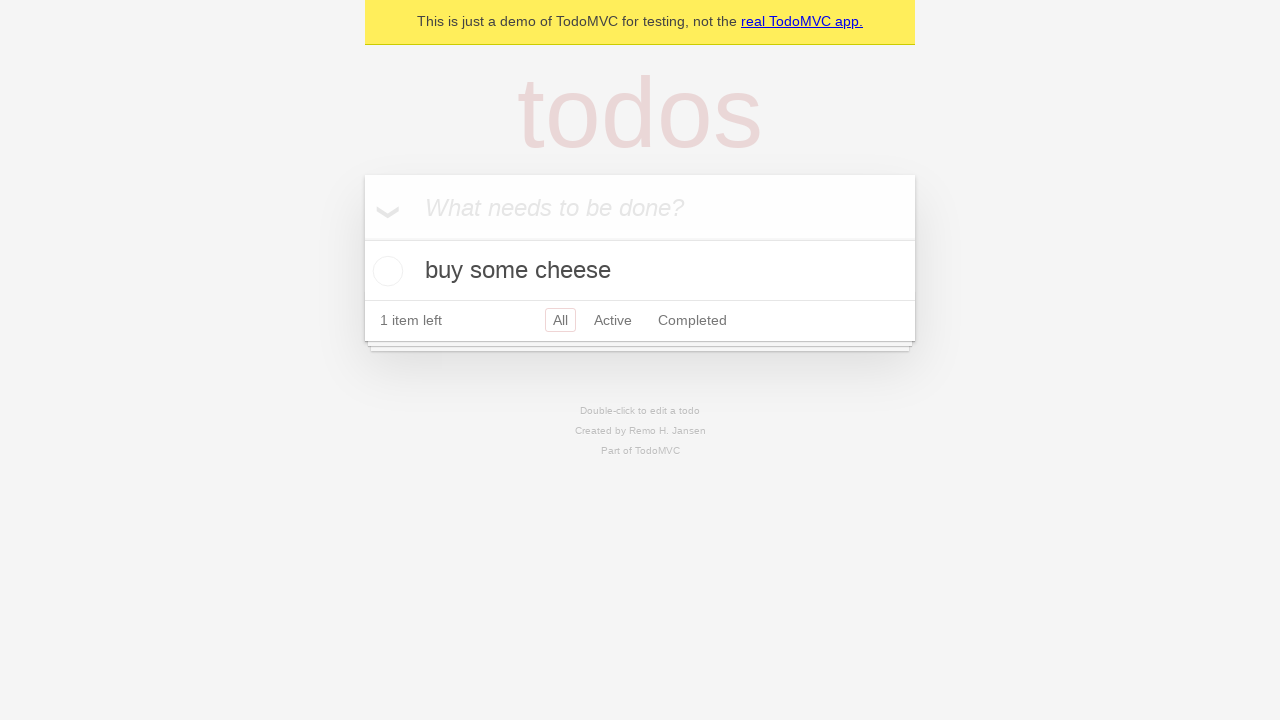

Filled todo input with 'feed the cat' on internal:attr=[placeholder="What needs to be done?"i]
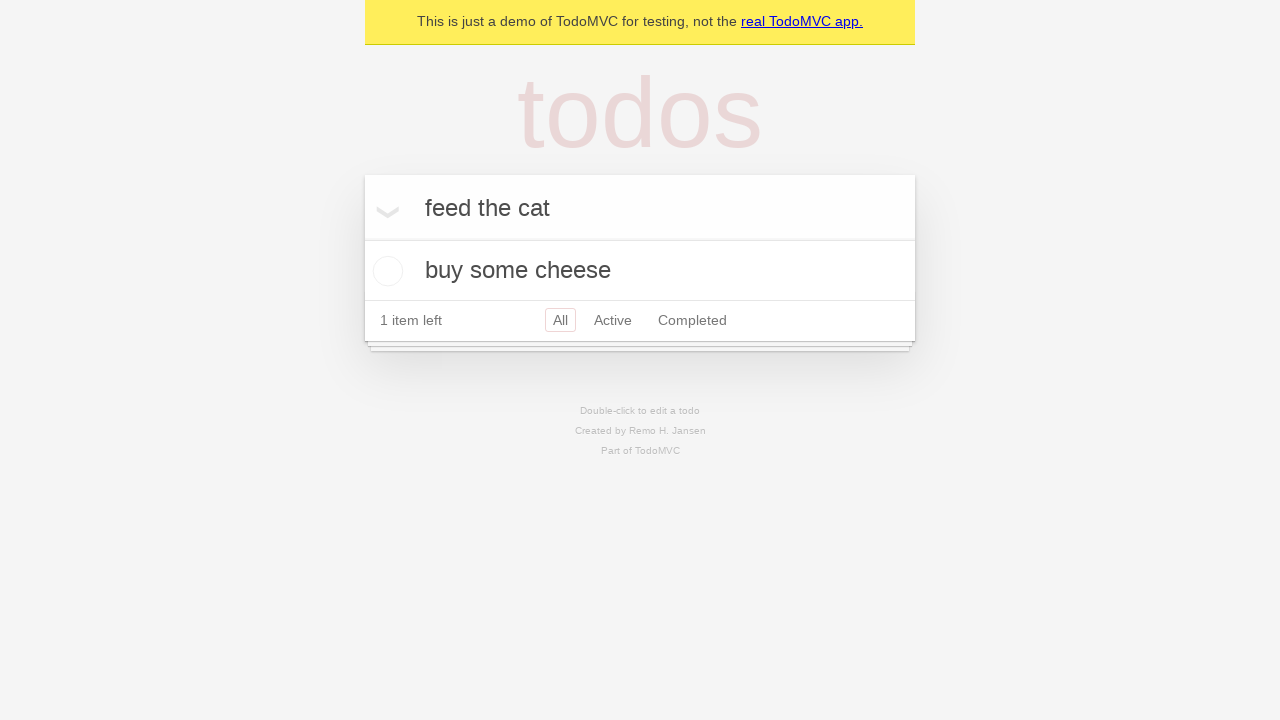

Pressed Enter to create second todo item on internal:attr=[placeholder="What needs to be done?"i]
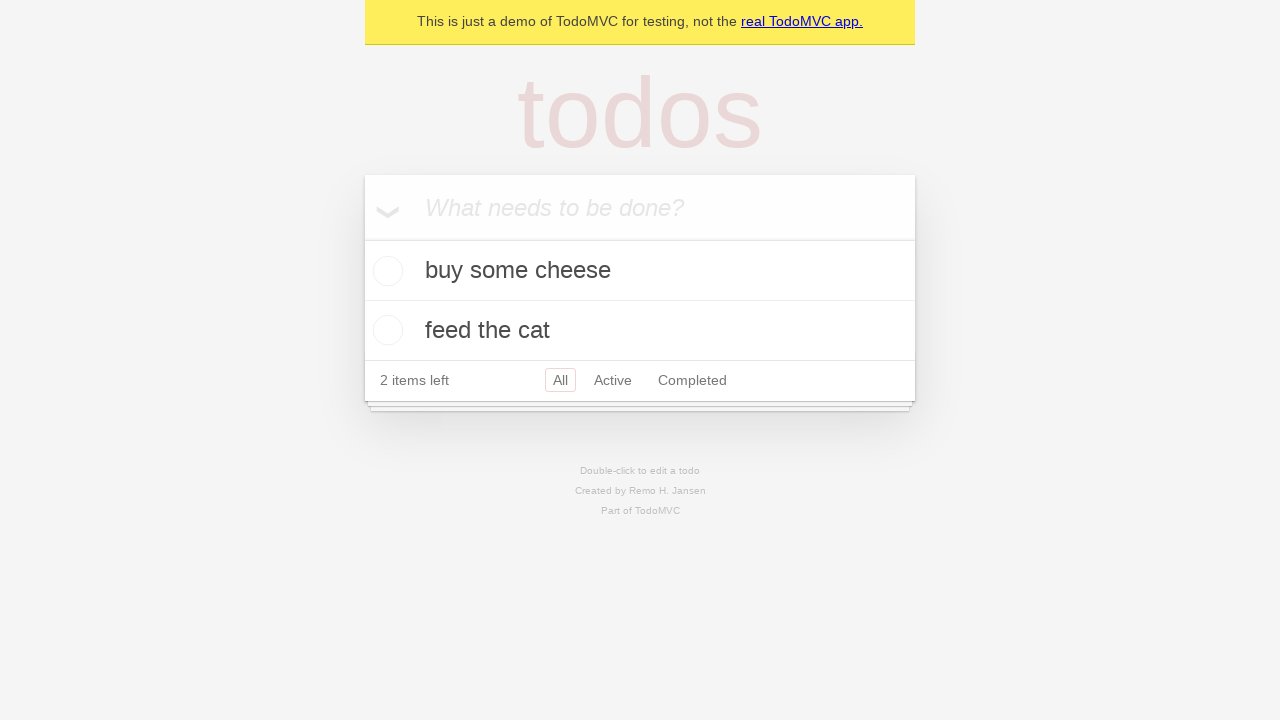

Checked the checkbox for the first todo item at (385, 271) on internal:testid=[data-testid="todo-item"s] >> nth=0 >> internal:role=checkbox
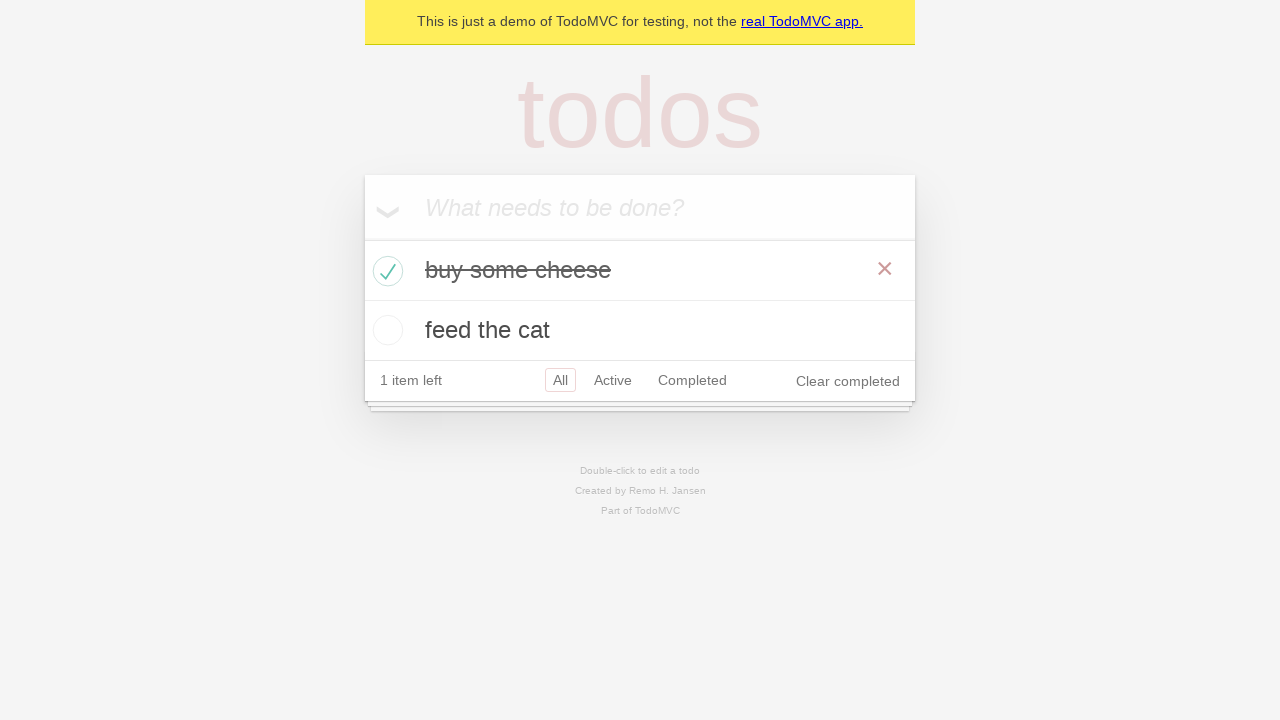

Unchecked the checkbox for the first todo item to mark it as incomplete at (385, 271) on internal:testid=[data-testid="todo-item"s] >> nth=0 >> internal:role=checkbox
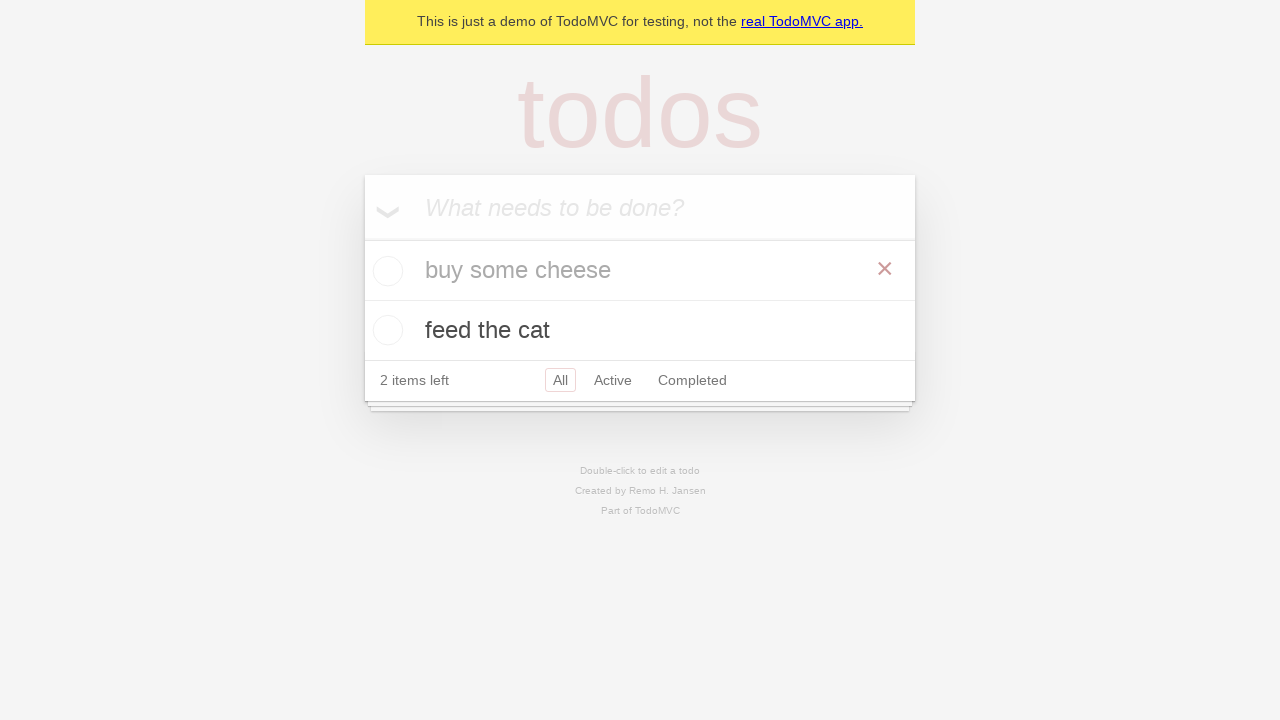

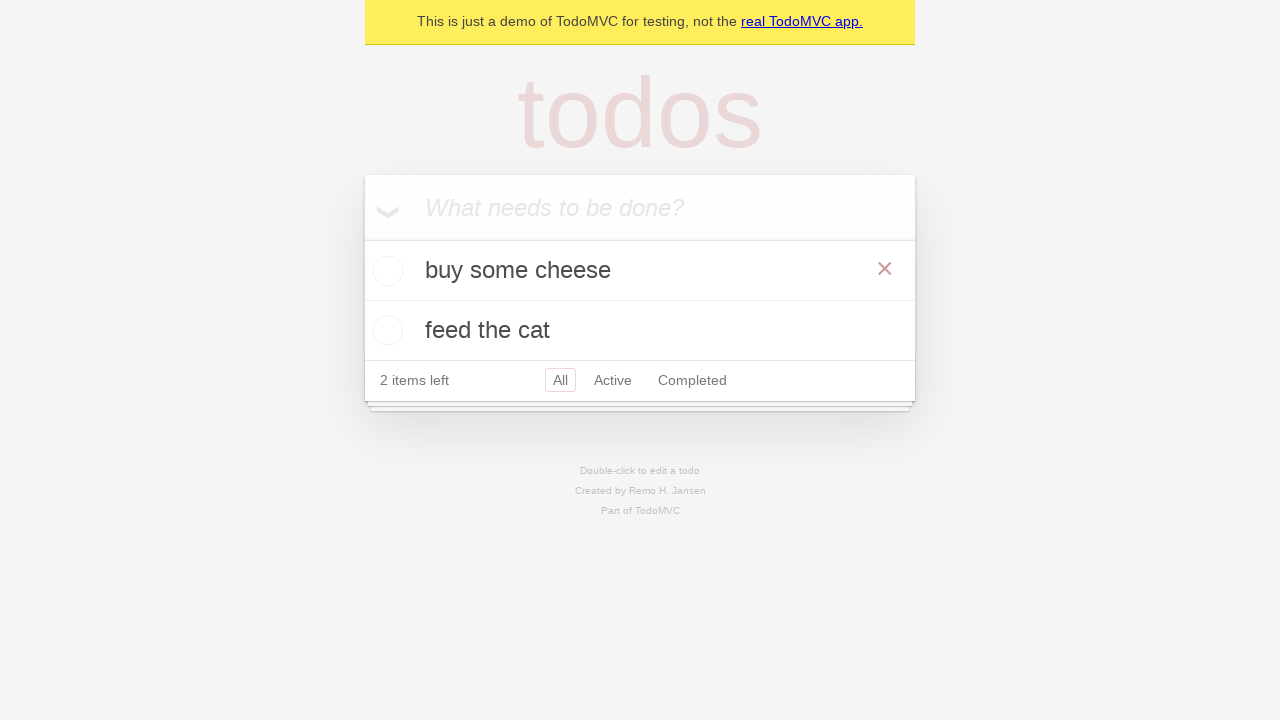